Automates the Mario Kart PC game setup by selecting Grand Prix mode, choosing Mario as the character, and selecting the Mushroom Cup map to start a race.

Starting URL: https://mkpc.malahieude.net/mariokart.php

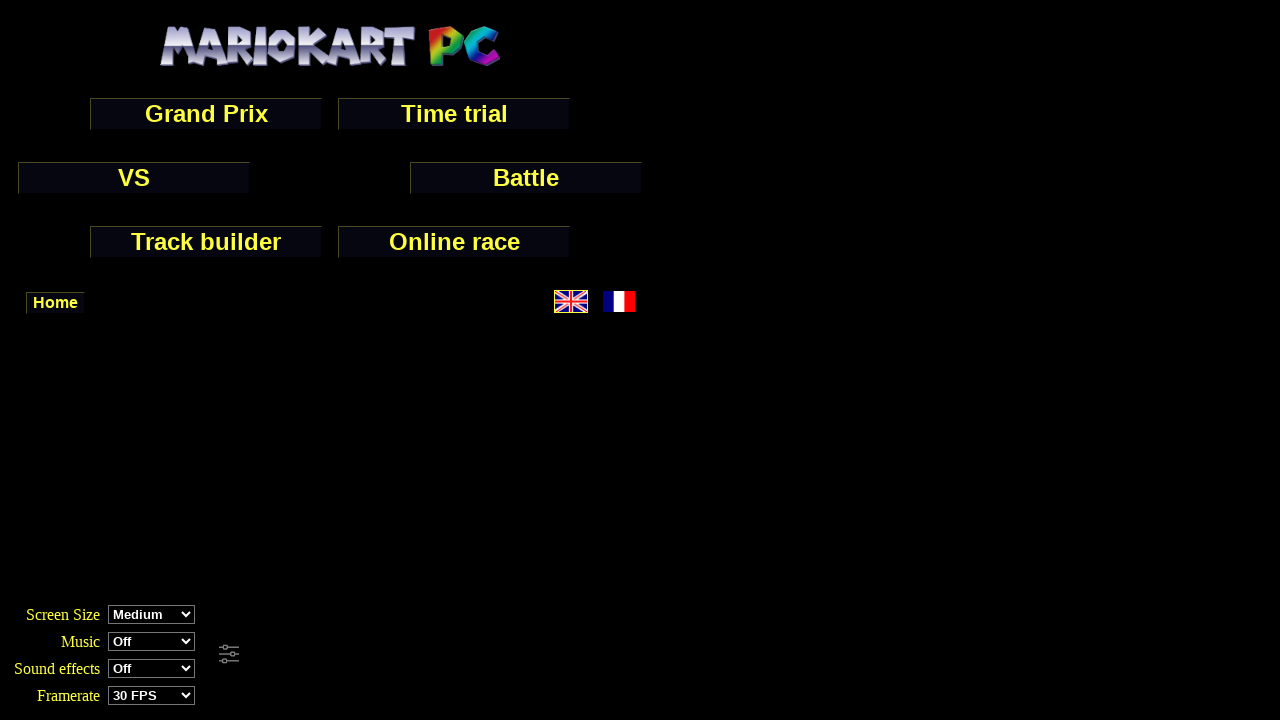

Clicked Grand Prix mode button at (206, 114) on input[value="Grand Prix"]
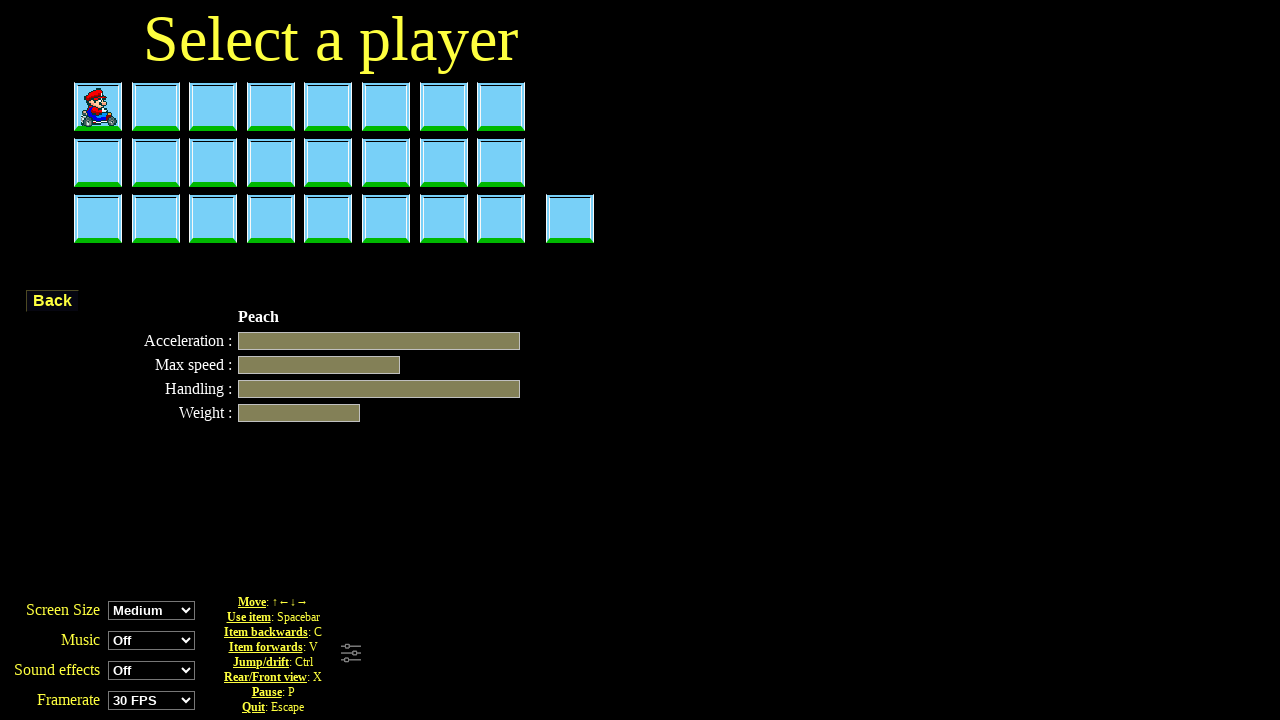

Selected Mario as the player character at (98, 106) on #perso-selector-mario
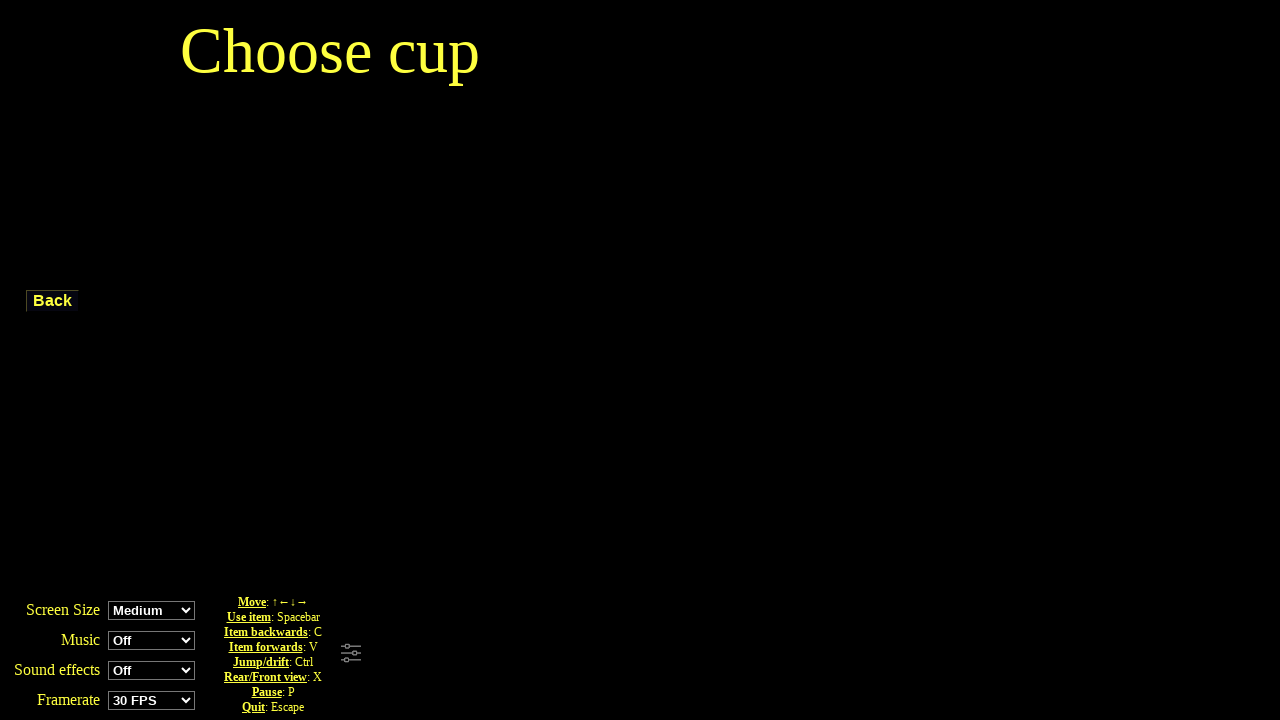

Selected Mushroom Cup map at (190, 111) on img[src="images/cups/champi.gif"]
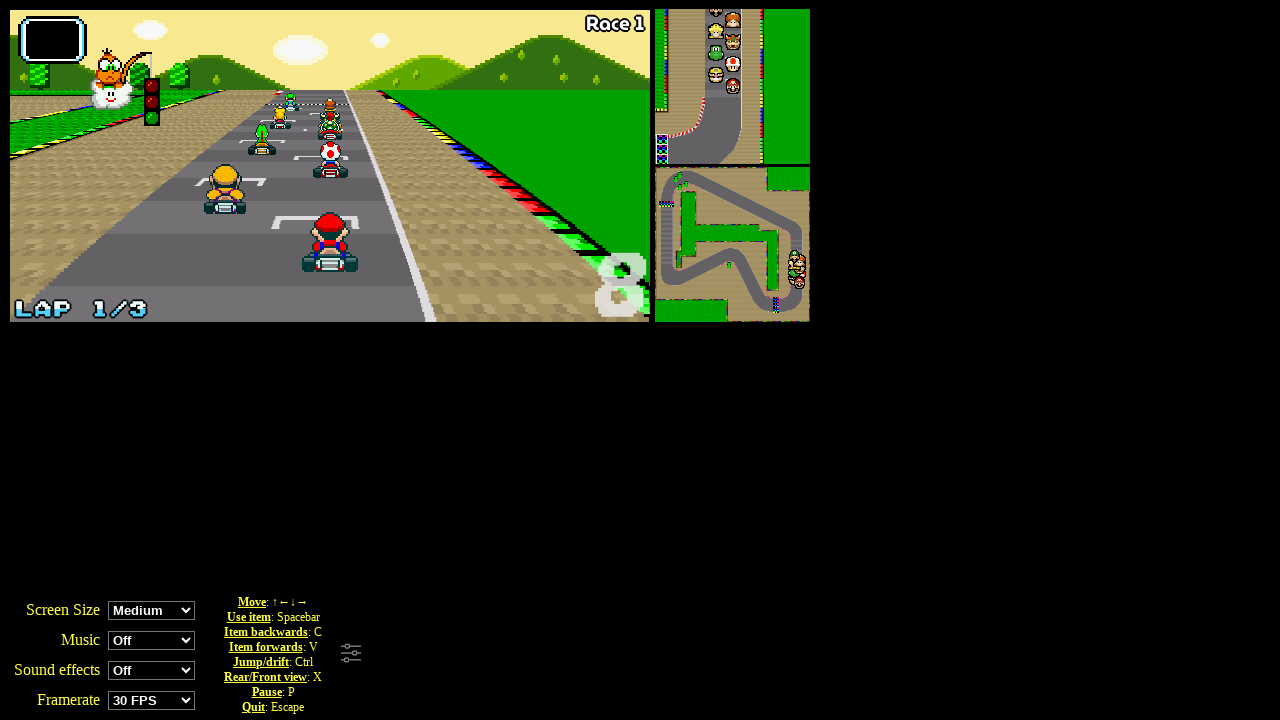

Waited 3 seconds for race countdown to complete and start
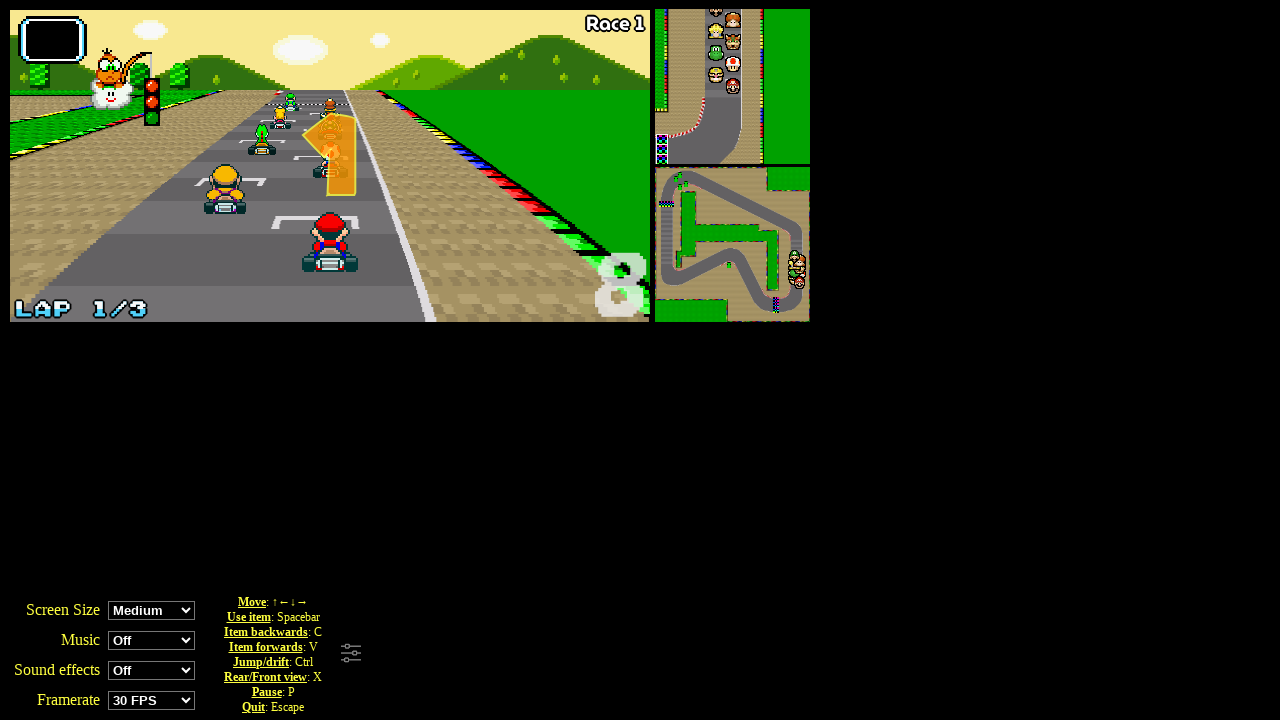

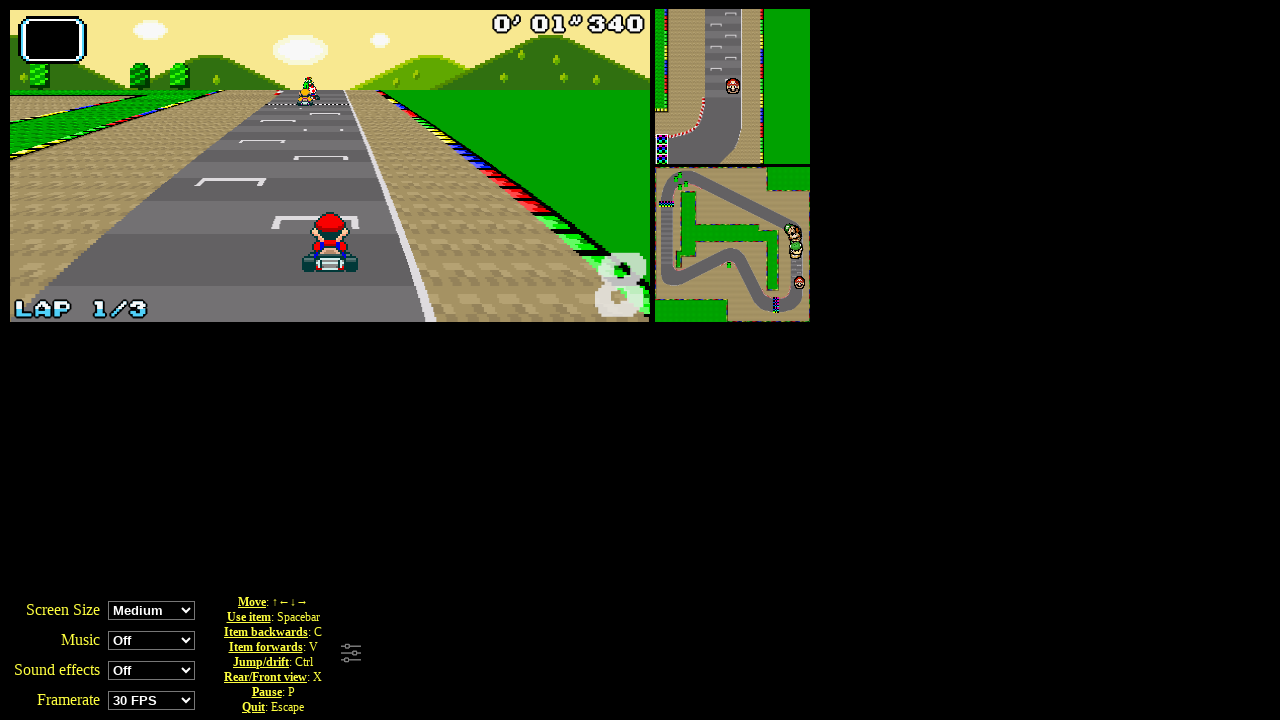